Navigates to a page with links and highlights specific link elements to demonstrate finding links by text

Starting URL: https://www.leafground.com/link.xhtml

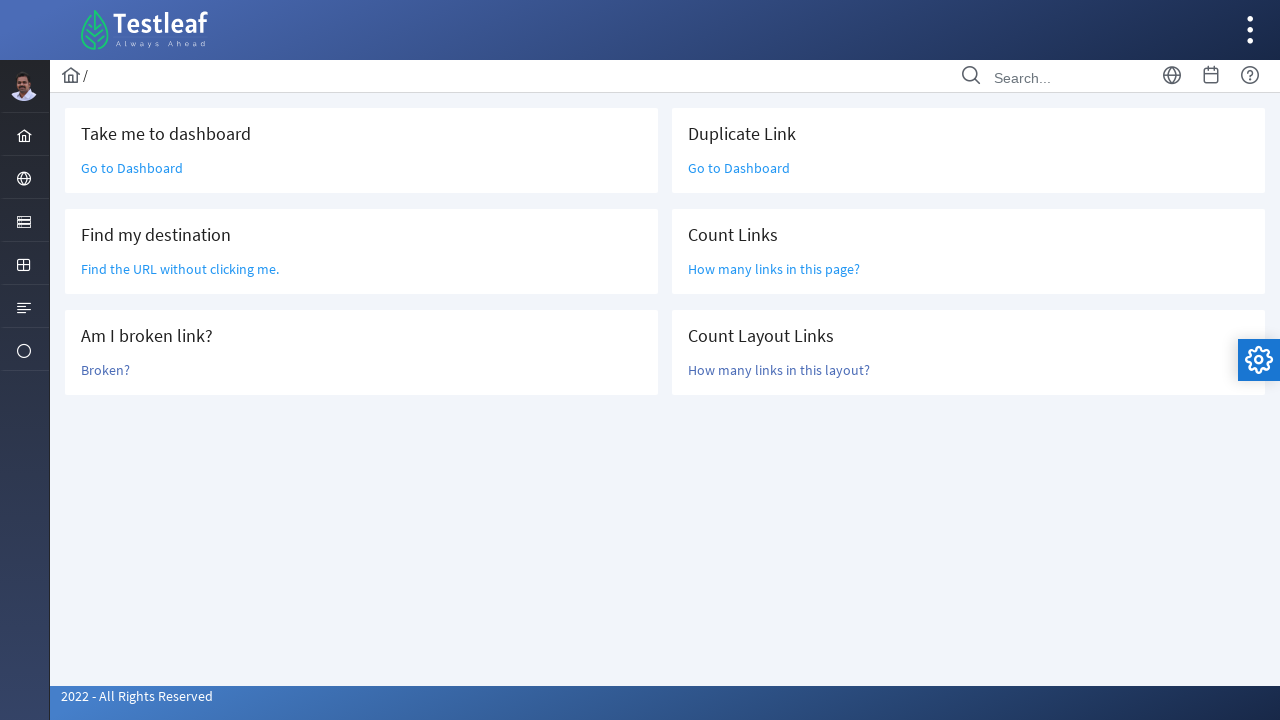

Located 'How many links in this page?' link
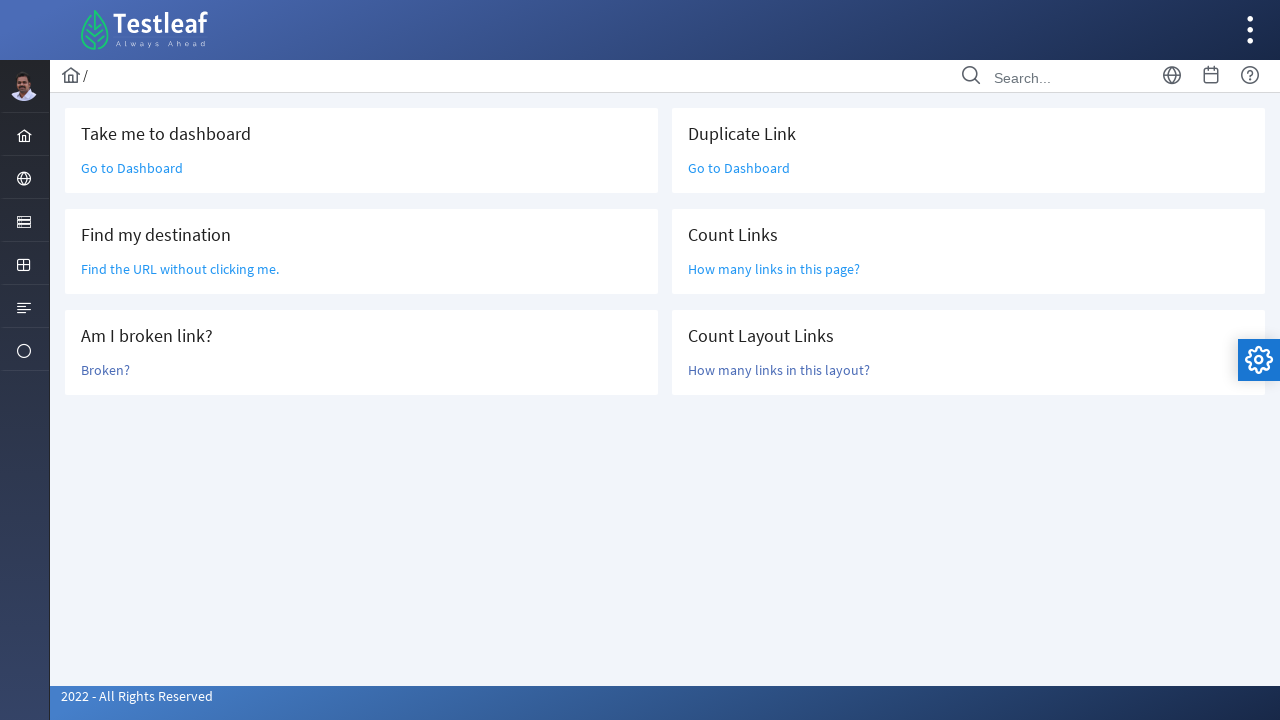

Applied red border and yellow background styling to first link
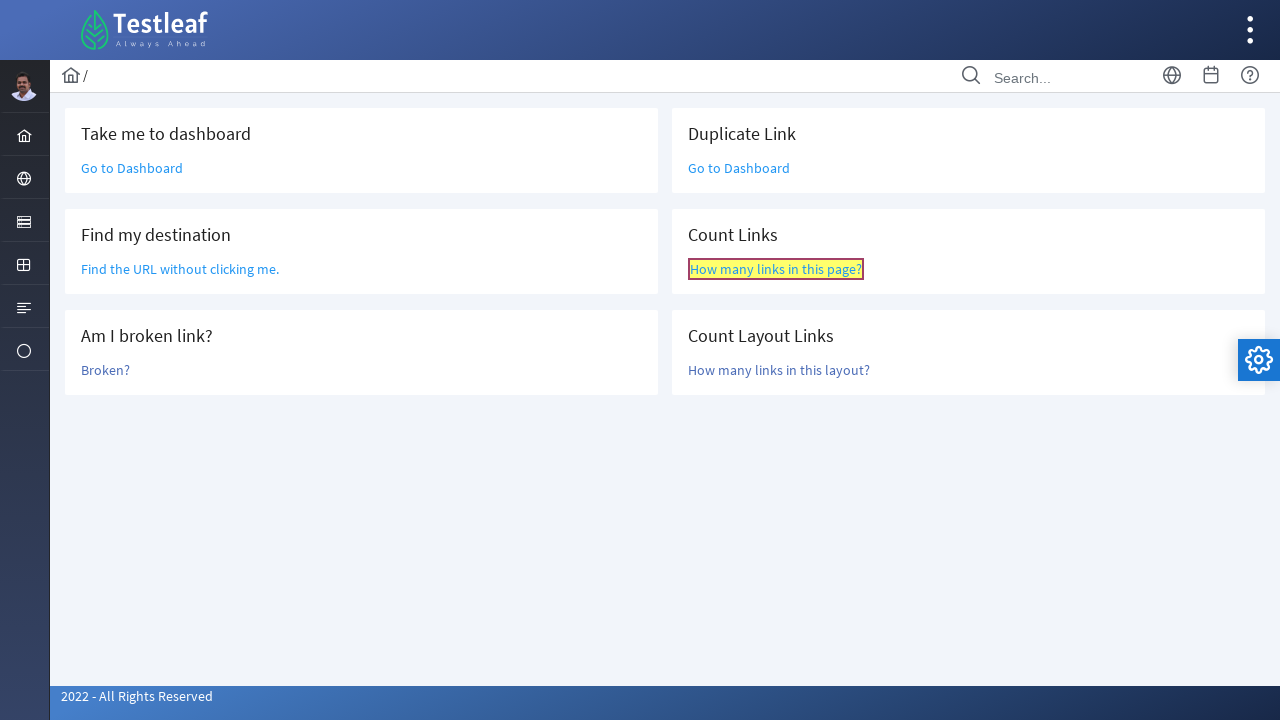

Waited 2 seconds to display first link highlighting
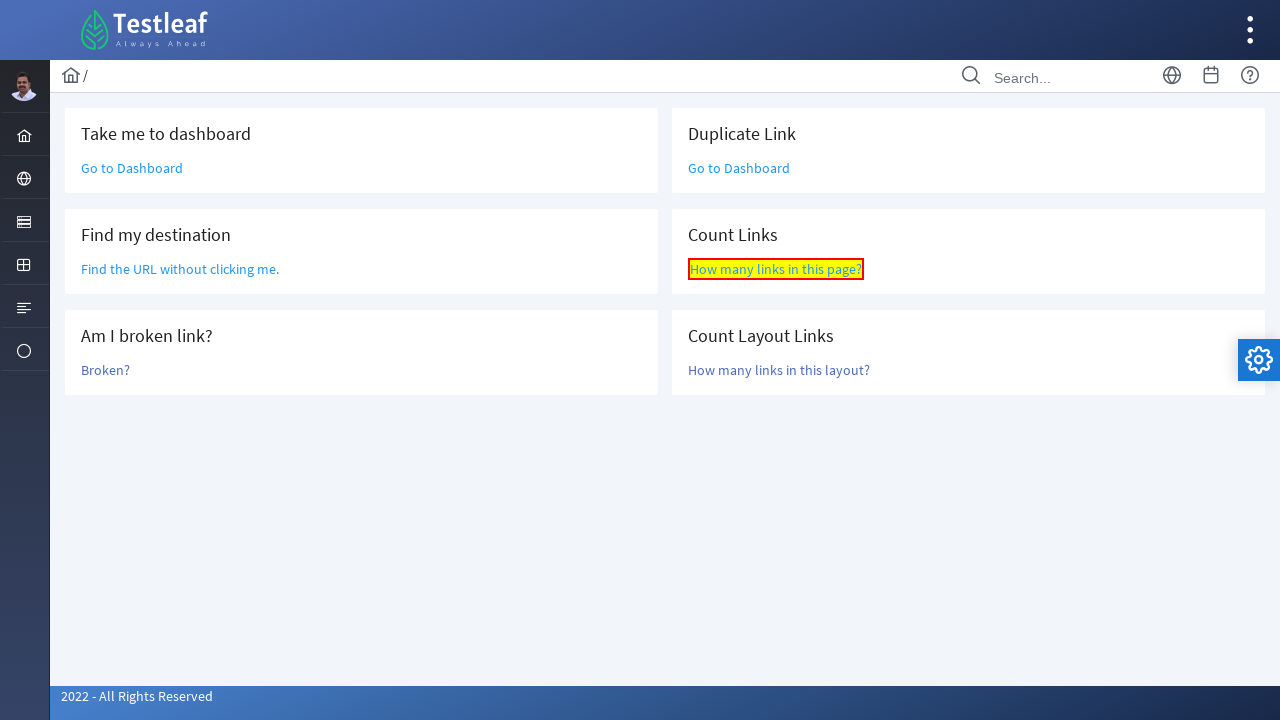

Located 'How many links in this layout?' link using partial text matching
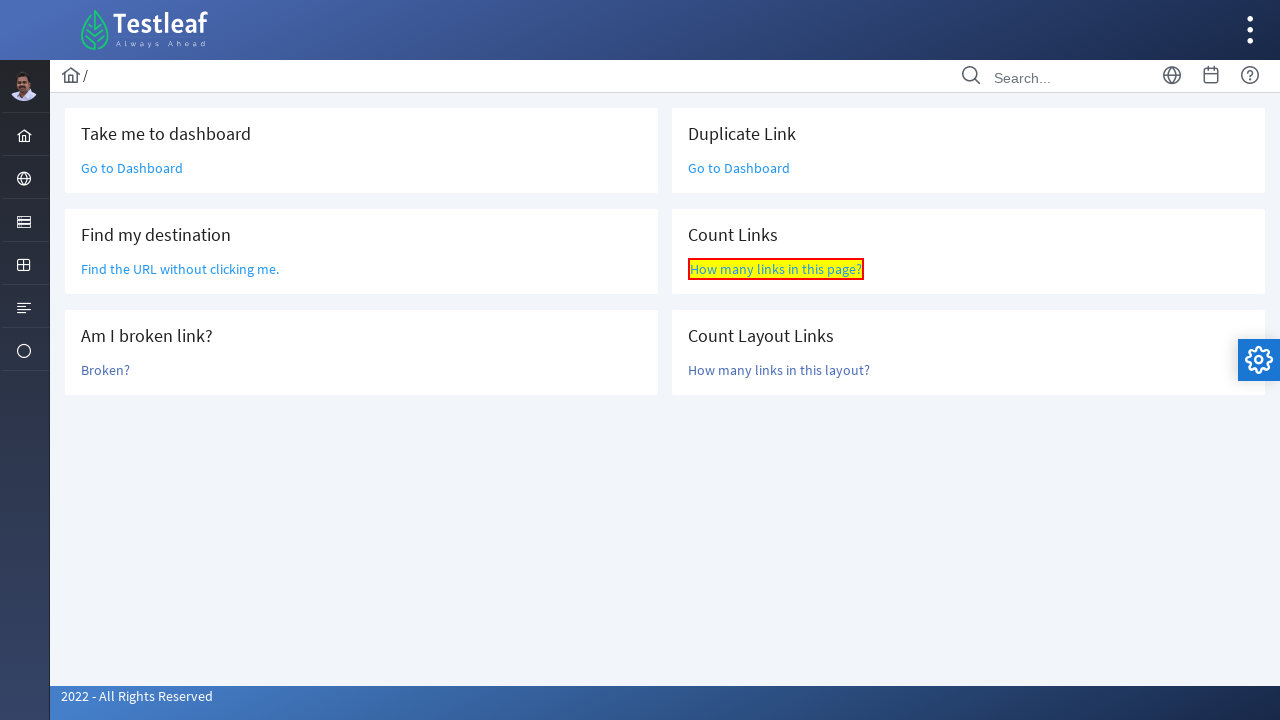

Applied red border and yellow background styling to second link
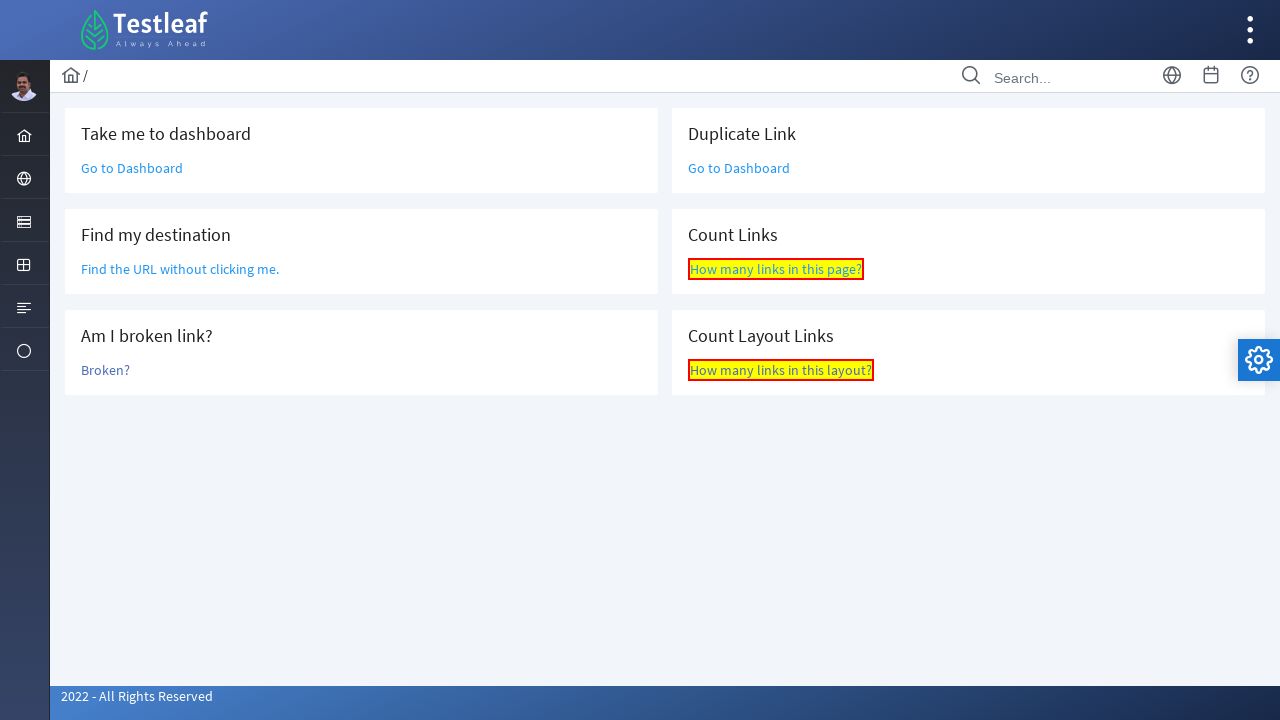

Waited 3 seconds to display second link highlighting
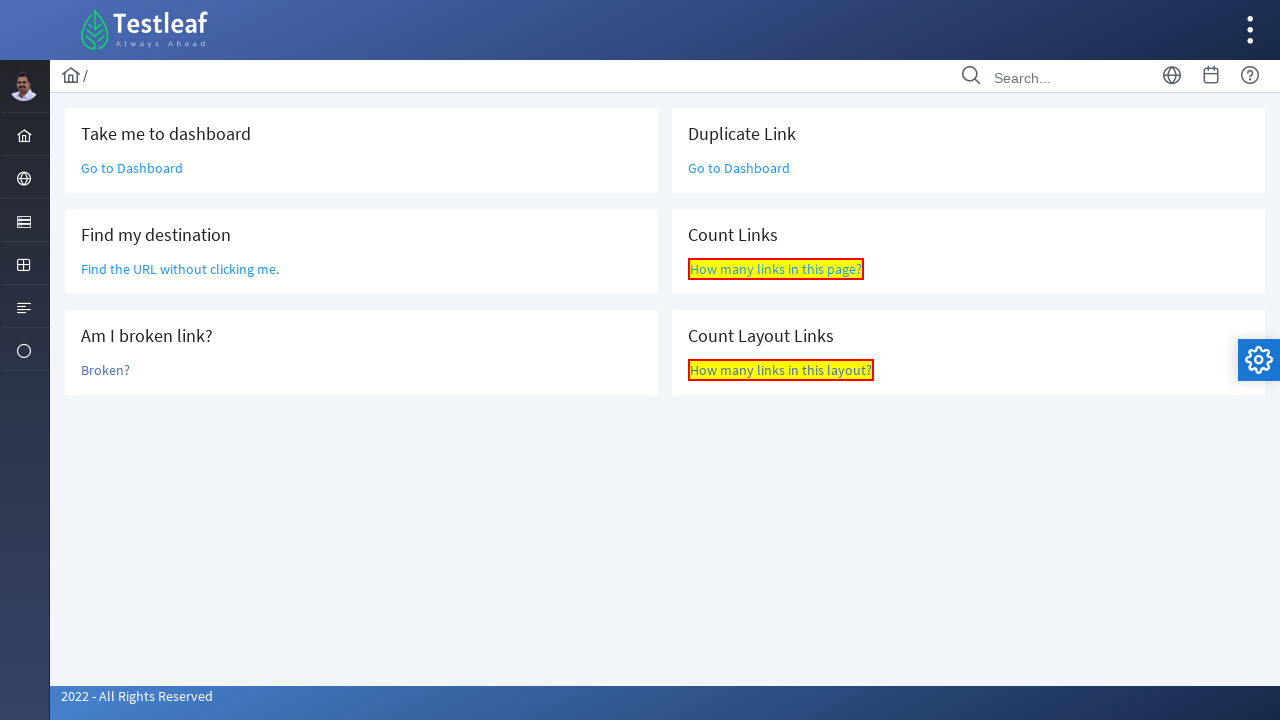

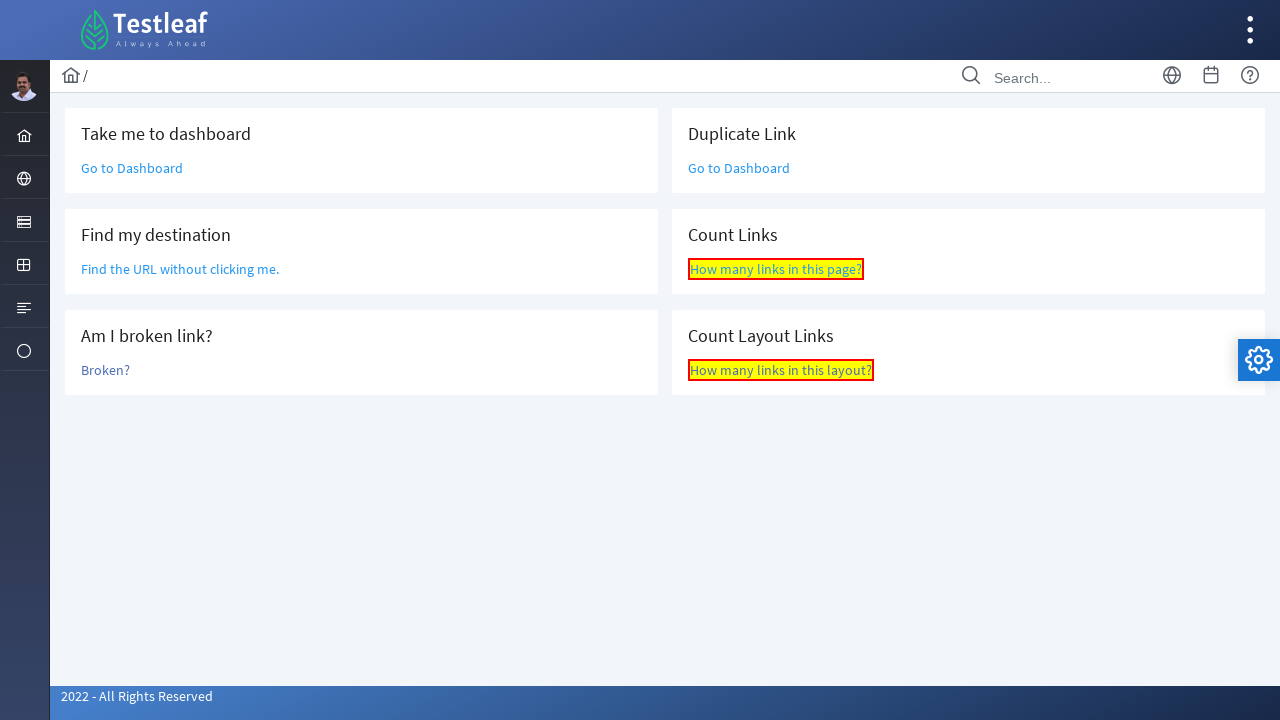